Tests that clicking the Email column header sorts the table by email in ascending order

Starting URL: http://the-internet.herokuapp.com/tables

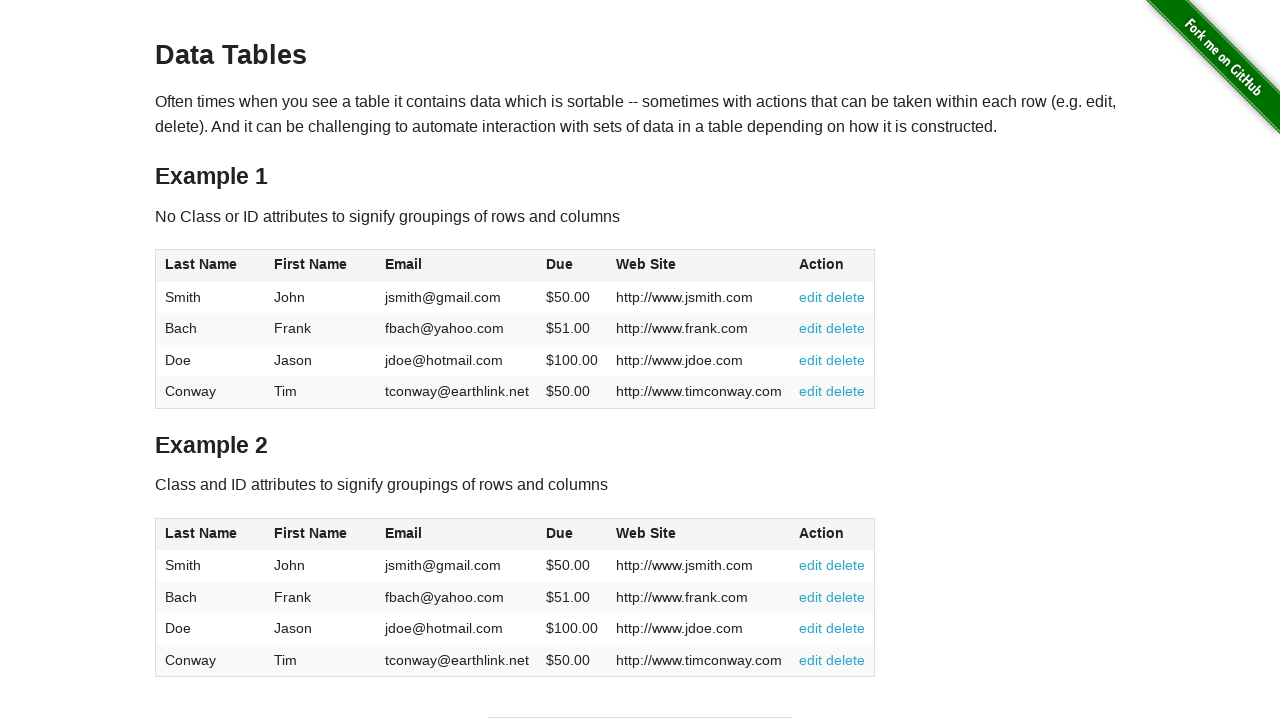

Clicked Email column header to sort ascending at (457, 266) on #table1 thead tr th:nth-of-type(3)
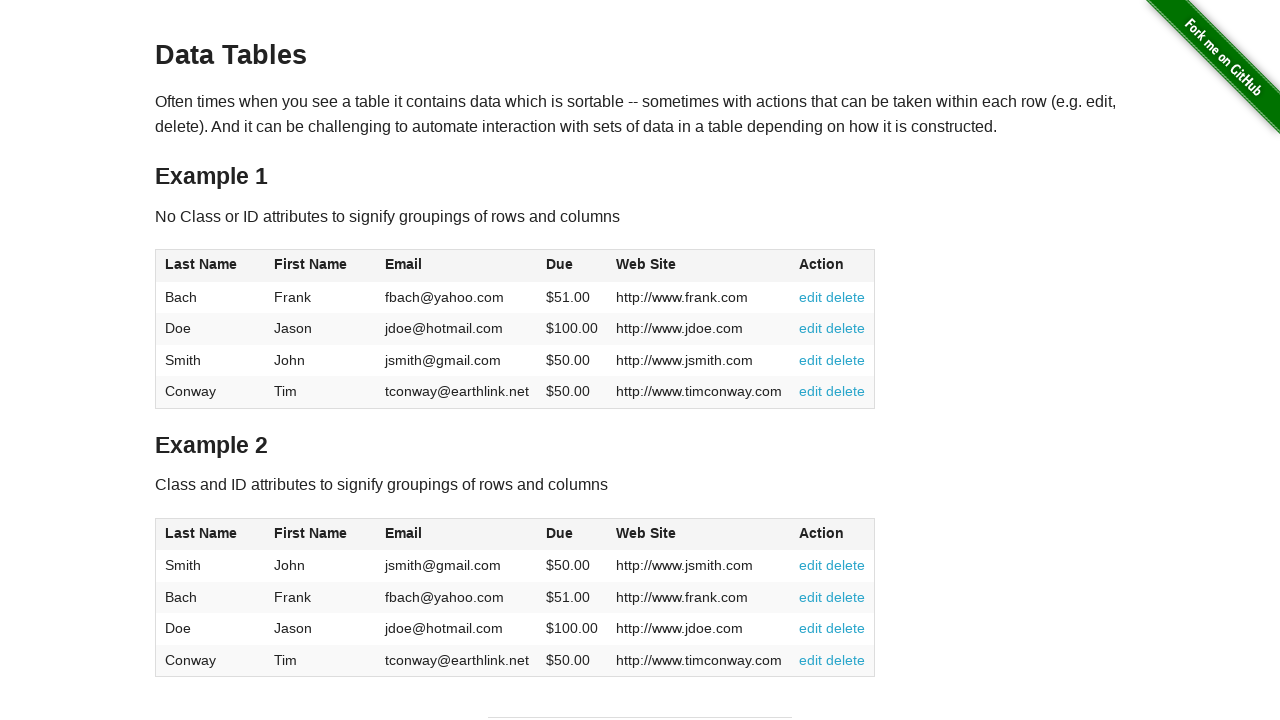

Table loaded and email column data is present
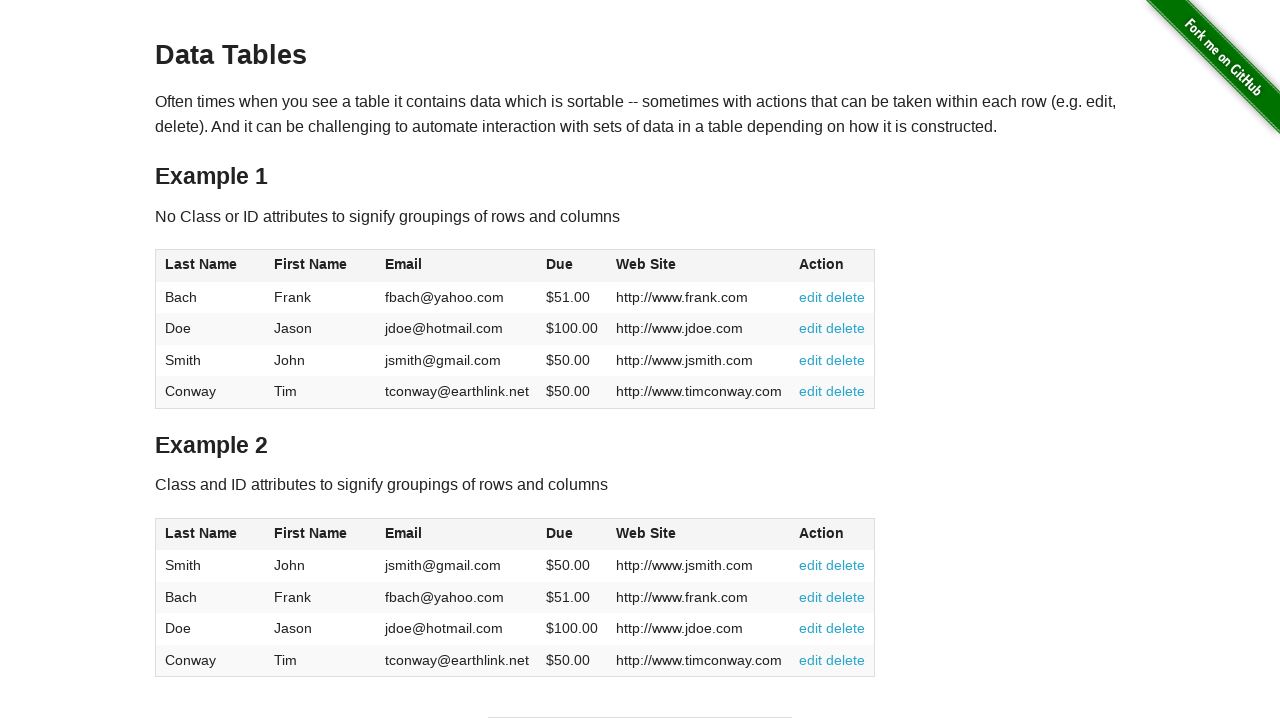

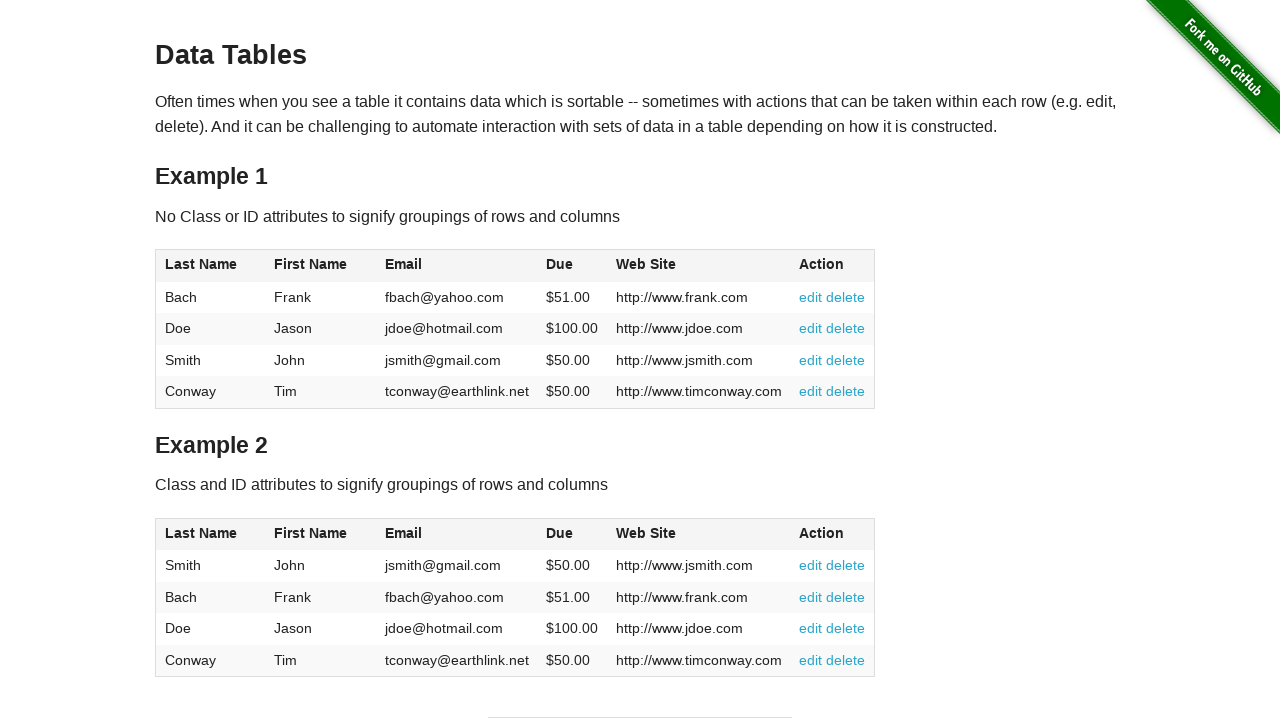